Tests the Typos page by navigating to it and verifying the paragraph text content

Starting URL: https://the-internet.herokuapp.com/

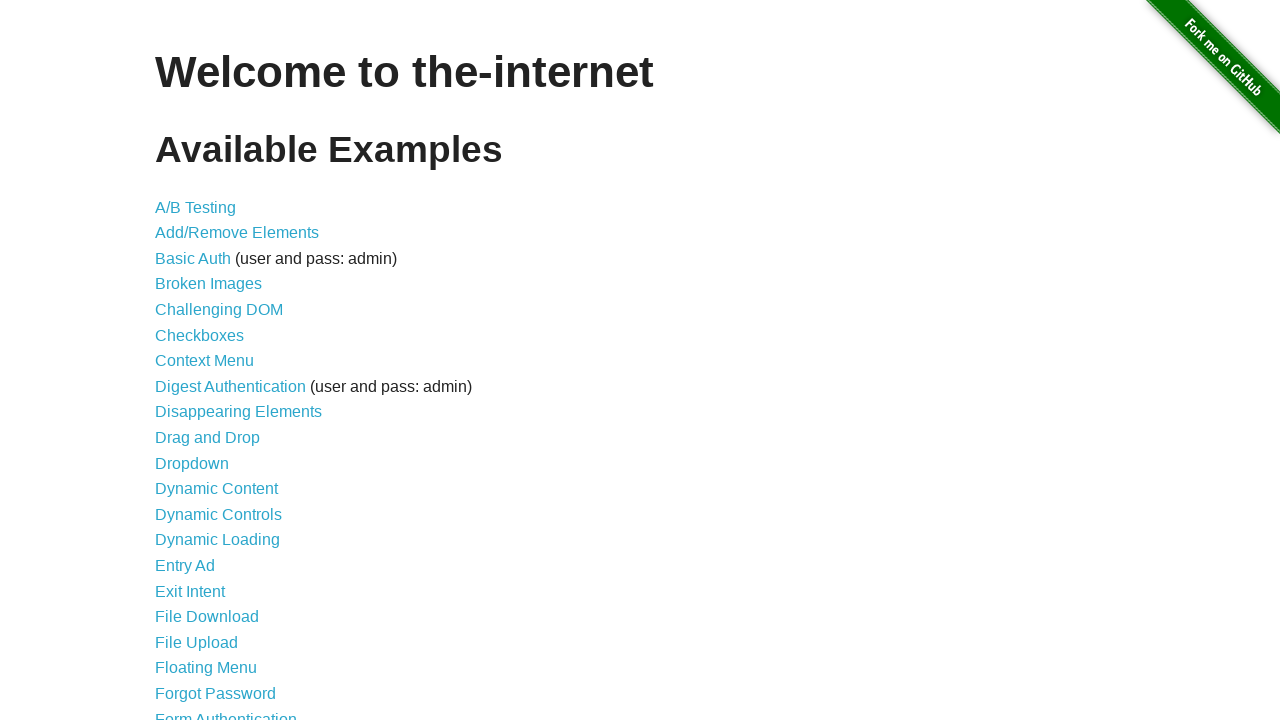

Clicked on Typos link at (176, 625) on text=Typos
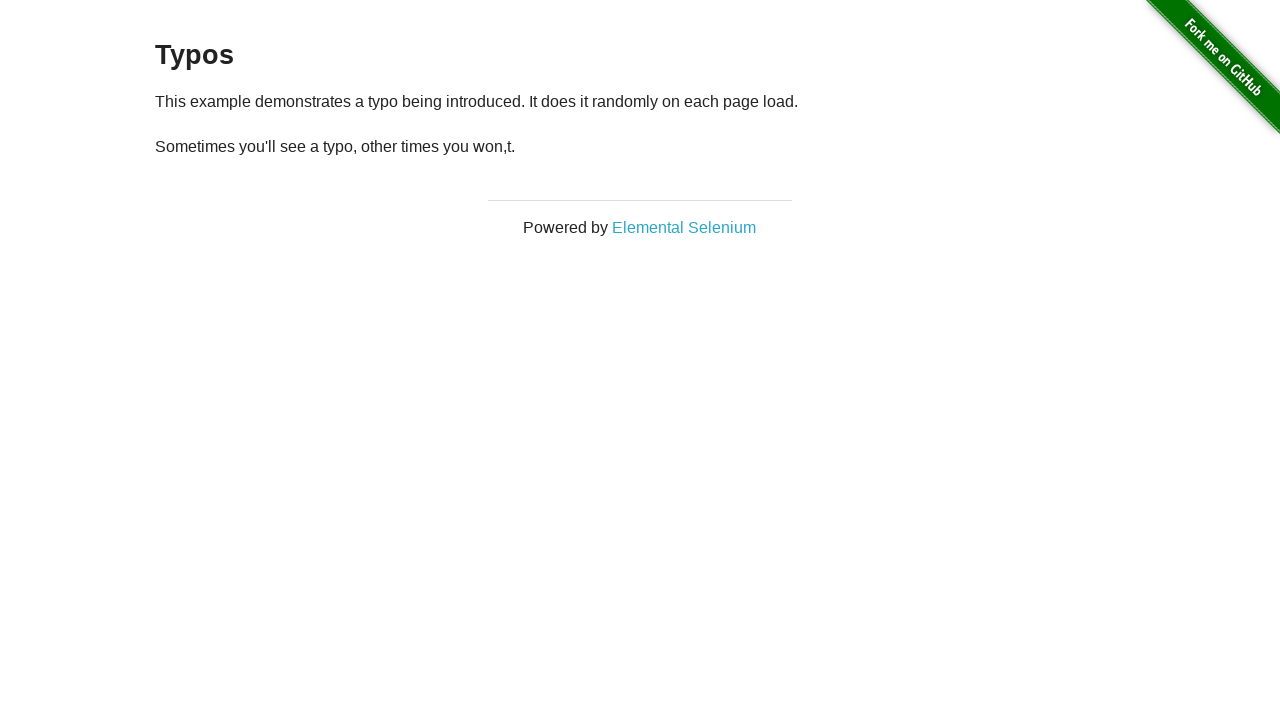

Waited for paragraph text to load on Typos page
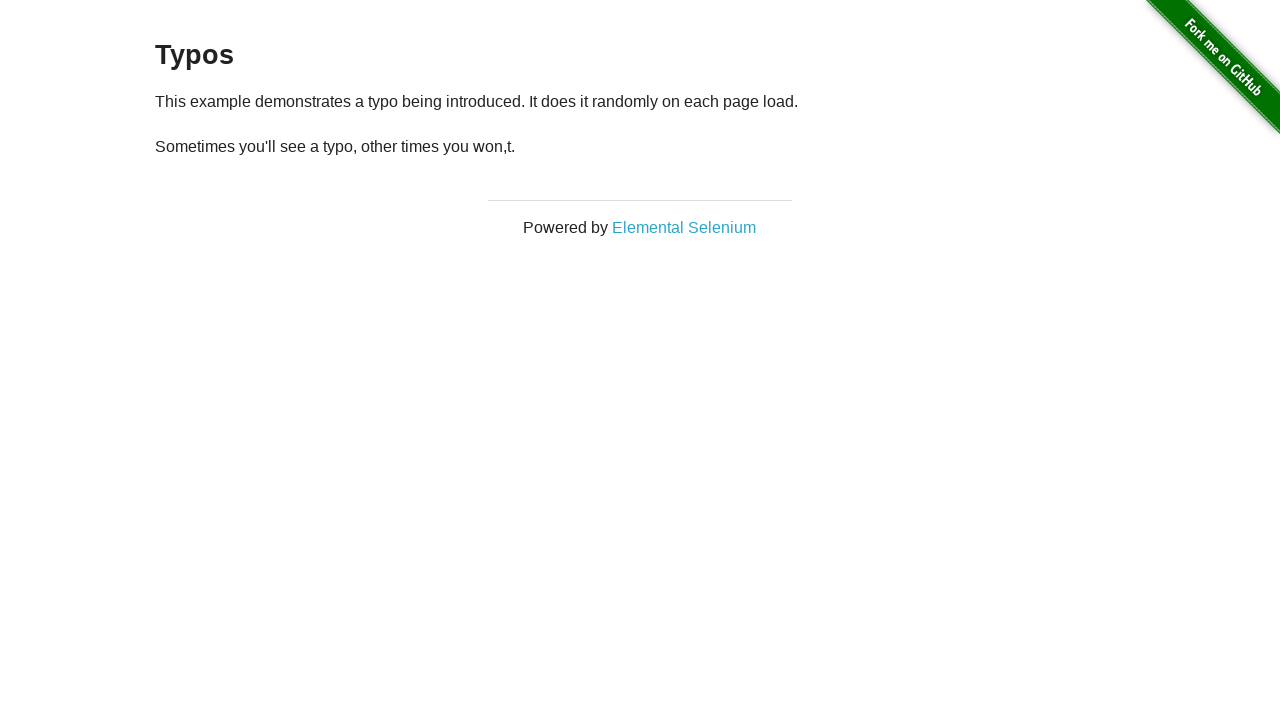

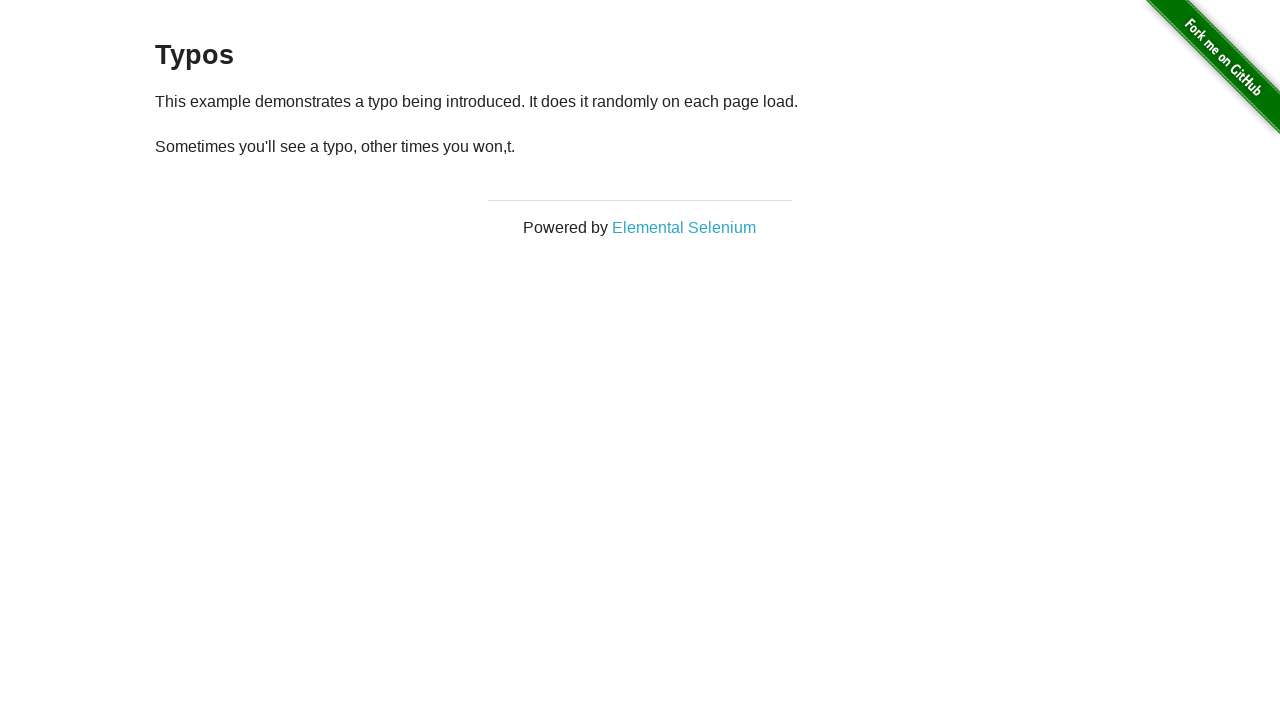